Tests date picker functionality by clicking on the departure date field

Starting URL: https://www.united.com/en/us/

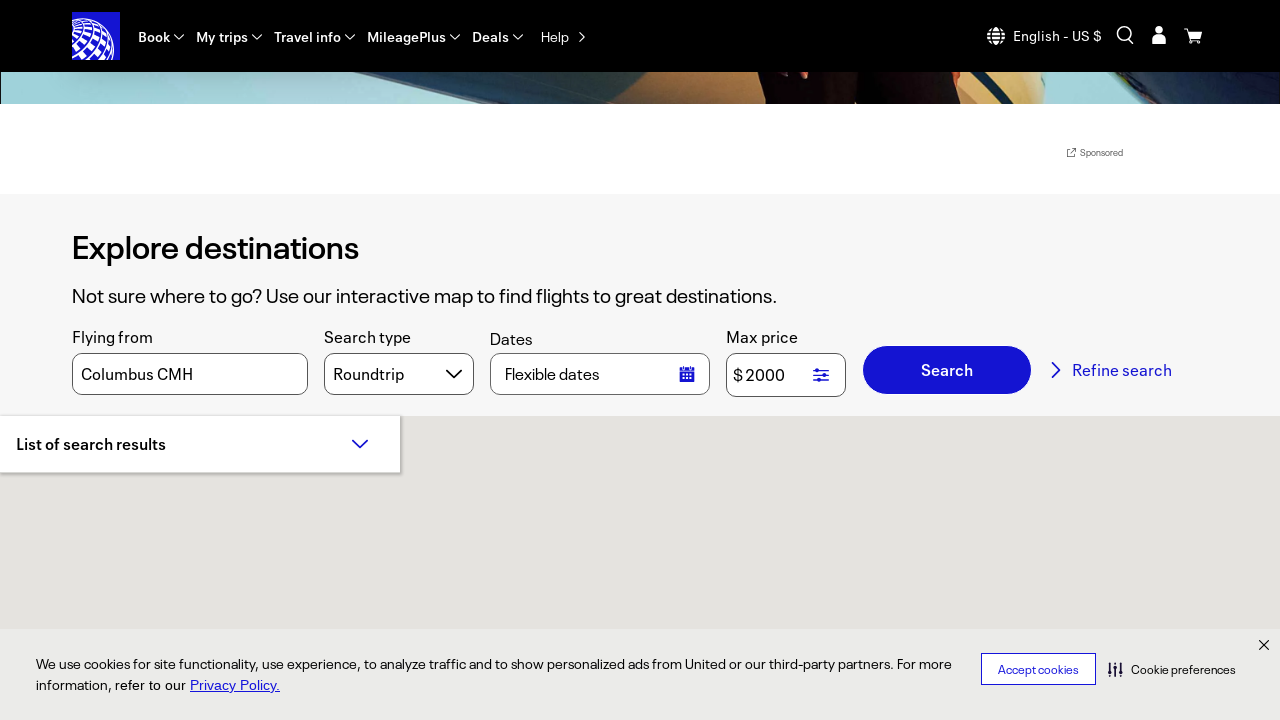

Clicked on the departure date field to open date picker at (134, 410) on xpath=//*[@id='DepartDate']
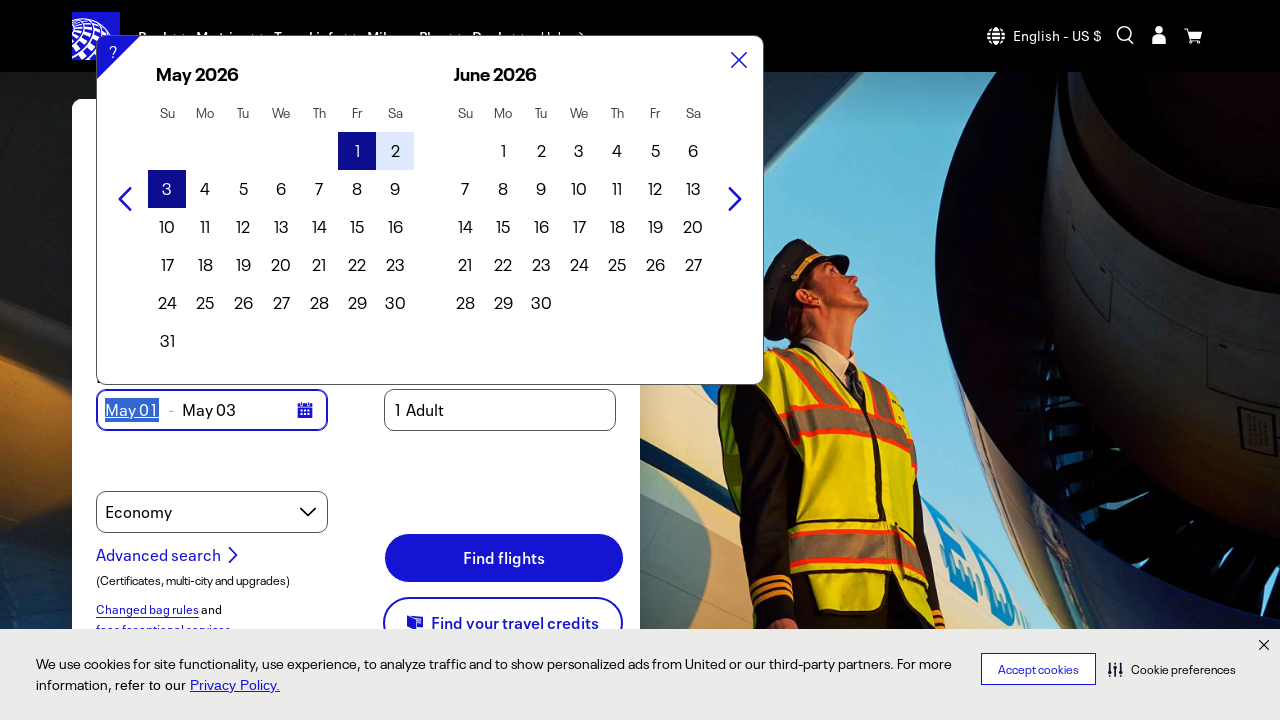

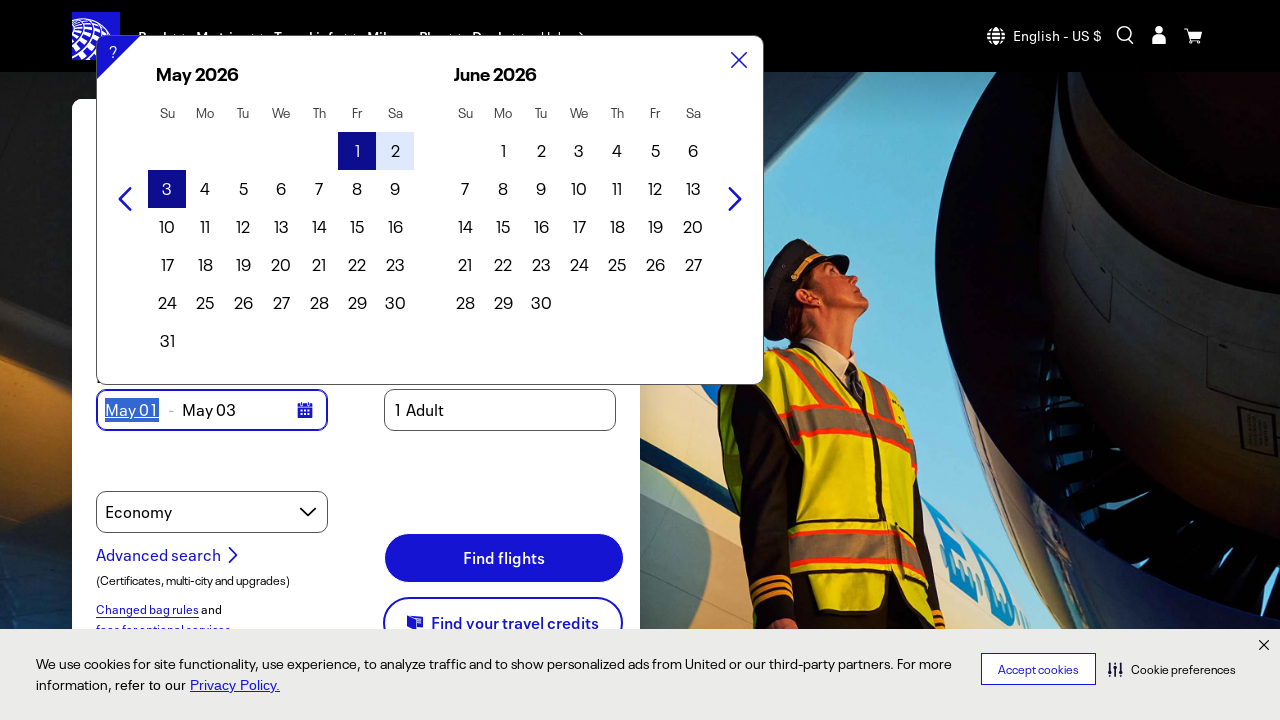